Tests the Add/Remove Elements functionality by adding an element, verifying the delete button appears, then removing it and verifying the page title is still visible

Starting URL: https://the-internet.herokuapp.com/add_remove_elements/

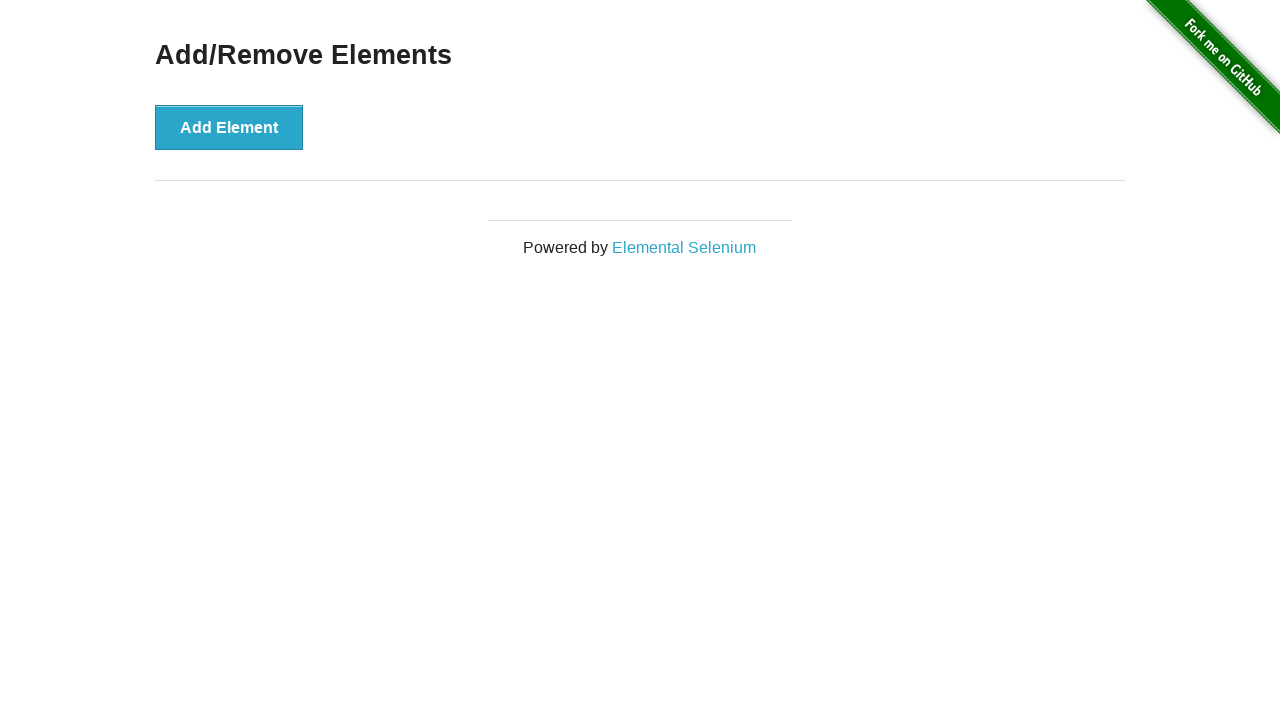

Clicked Add Element button at (229, 127) on button[onclick='addElement()']
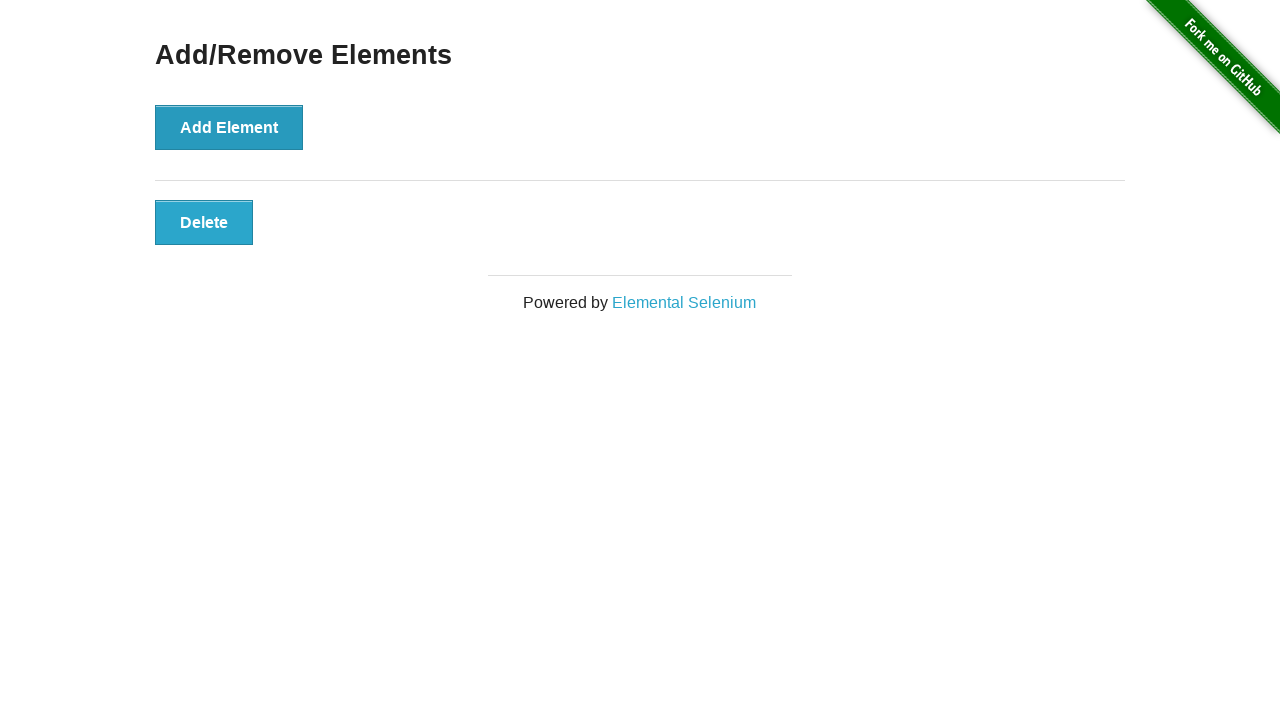

Delete button appeared after adding element
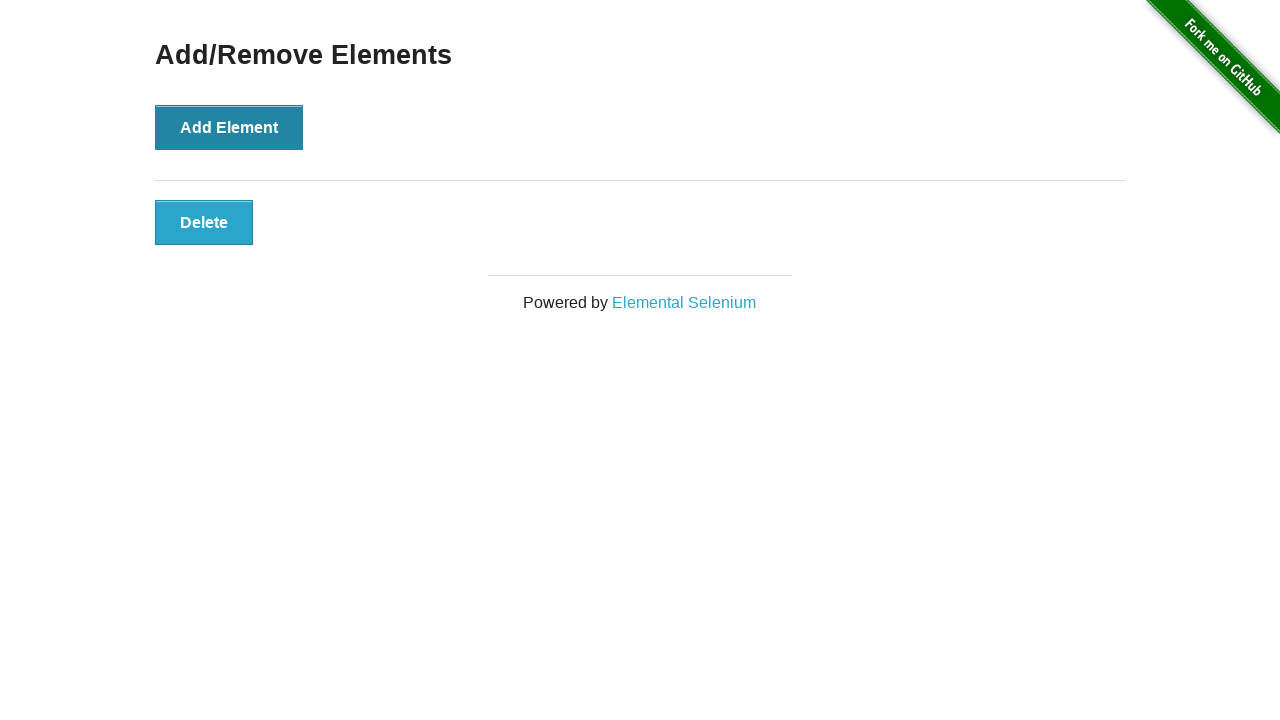

Verified delete button is visible
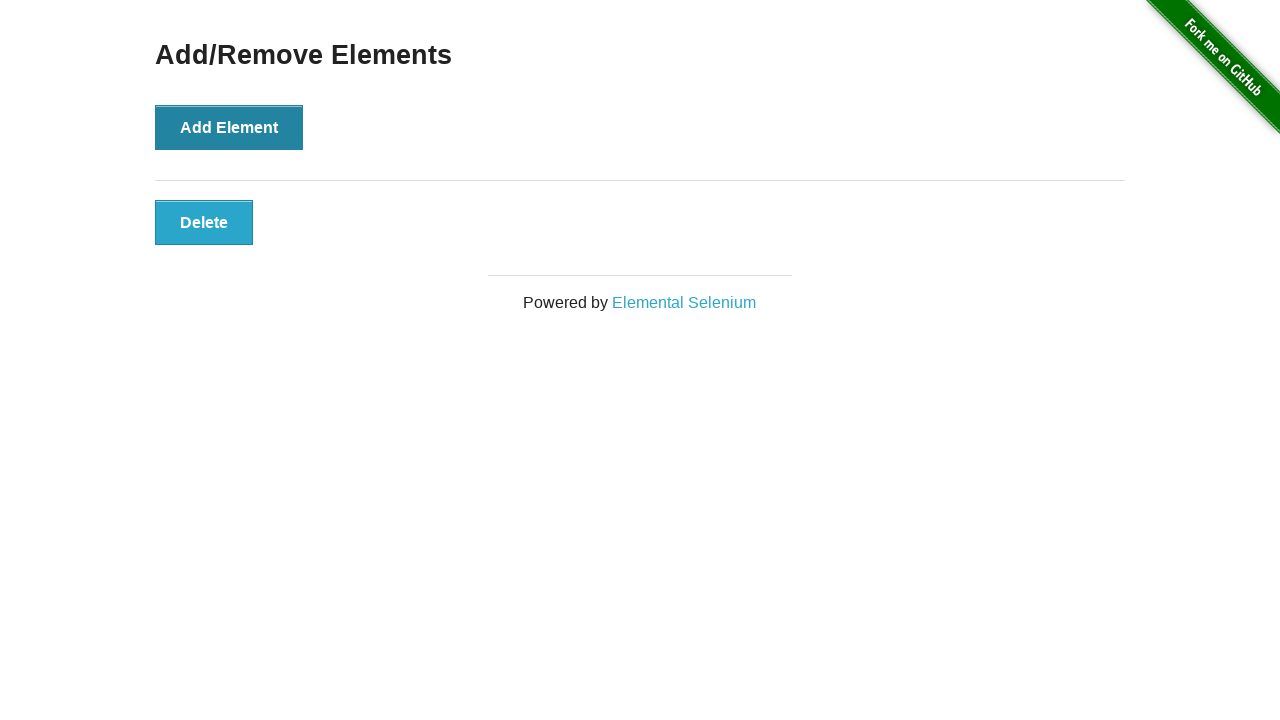

Clicked Delete button to remove element
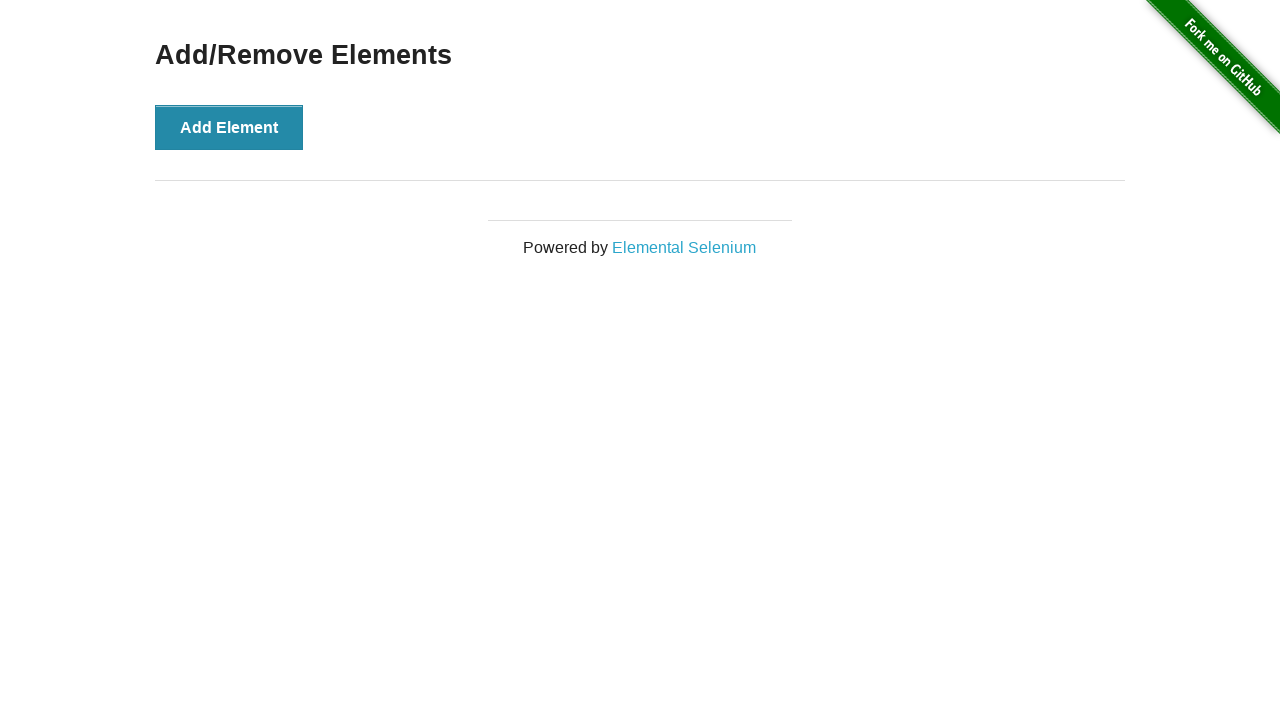

Located Add/Remove Elements heading
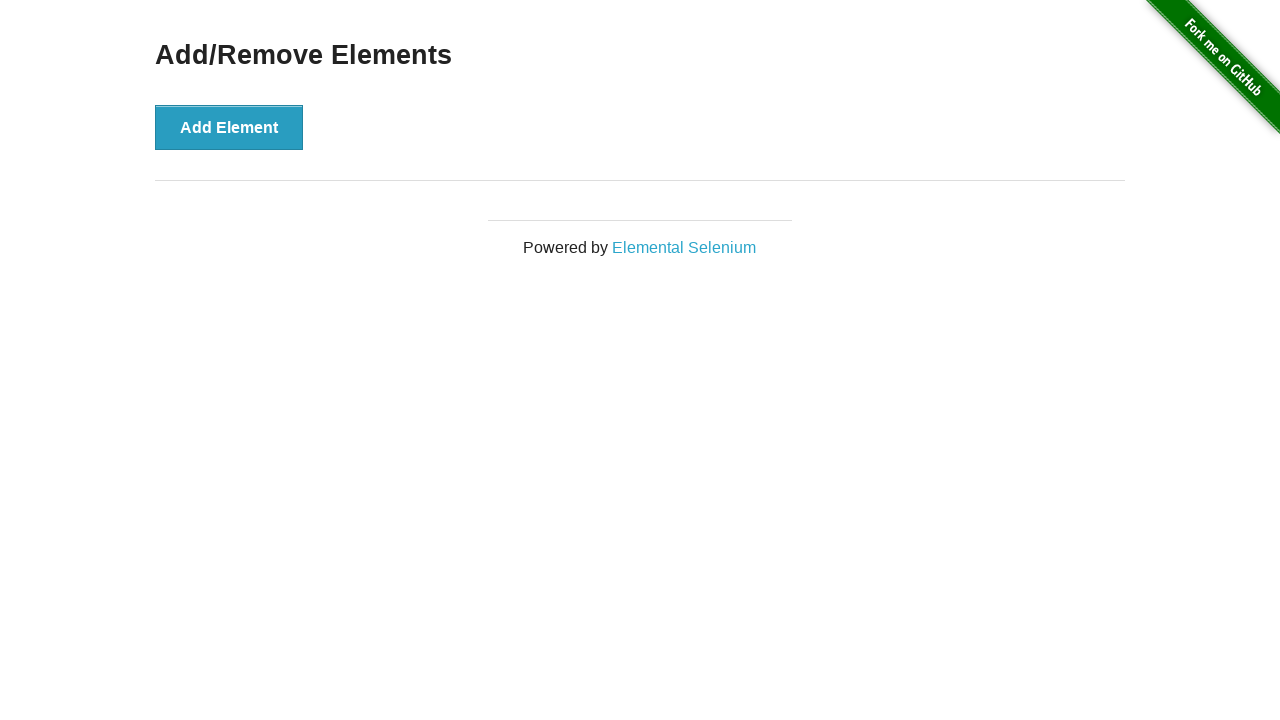

Verified Add/Remove Elements heading is still visible after removing element
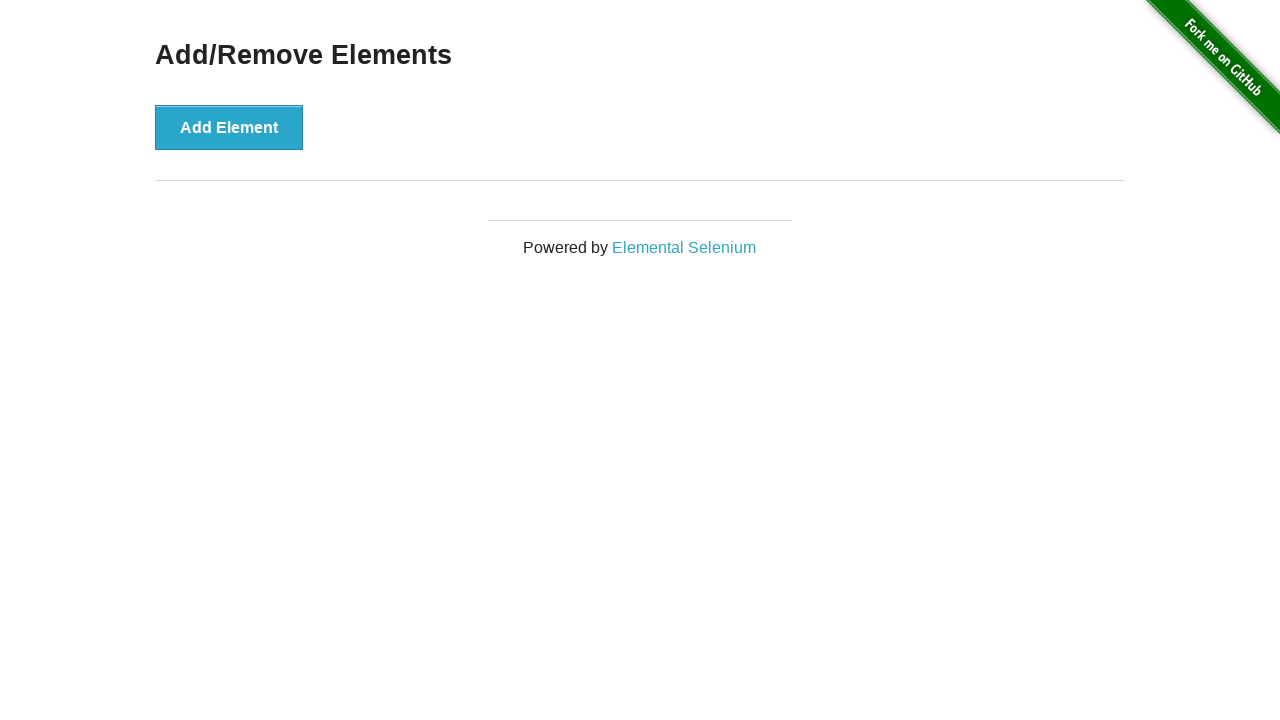

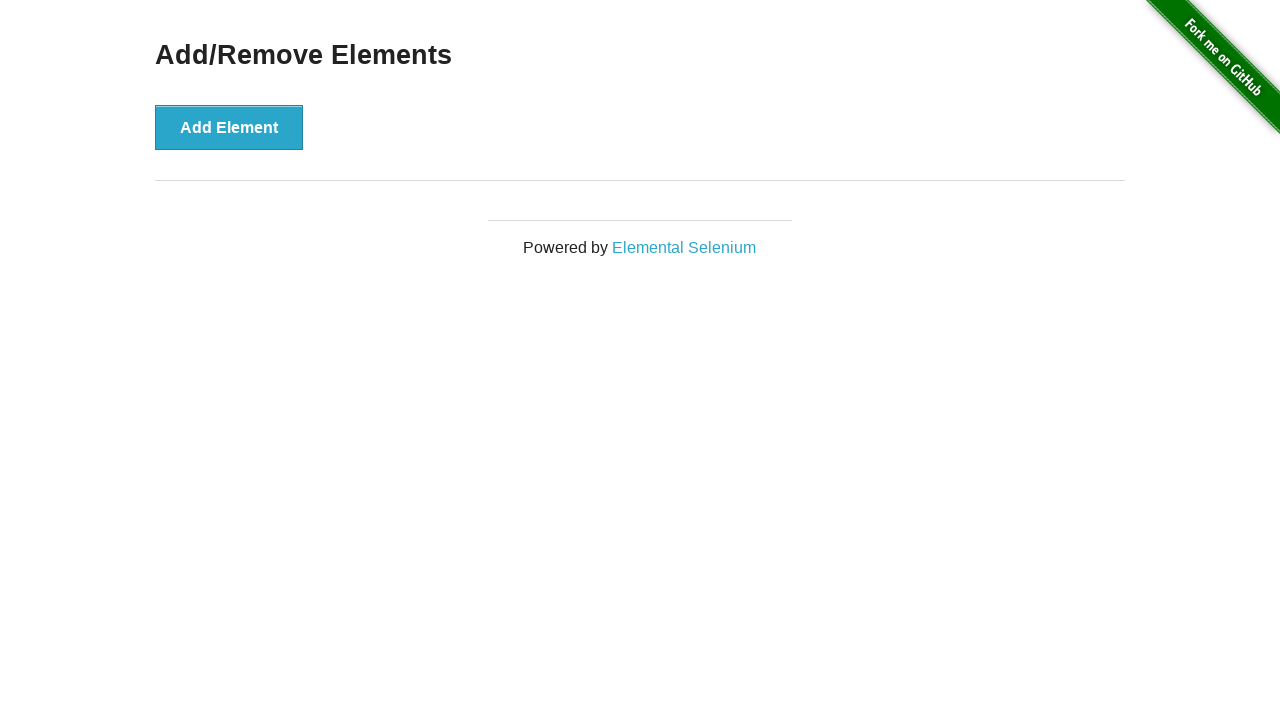